Tests dynamic loading functionality where the target element is initially hidden on the page, clicking Start button and waiting for the hidden element to become visible.

Starting URL: http://the-internet.herokuapp.com/dynamic_loading/1

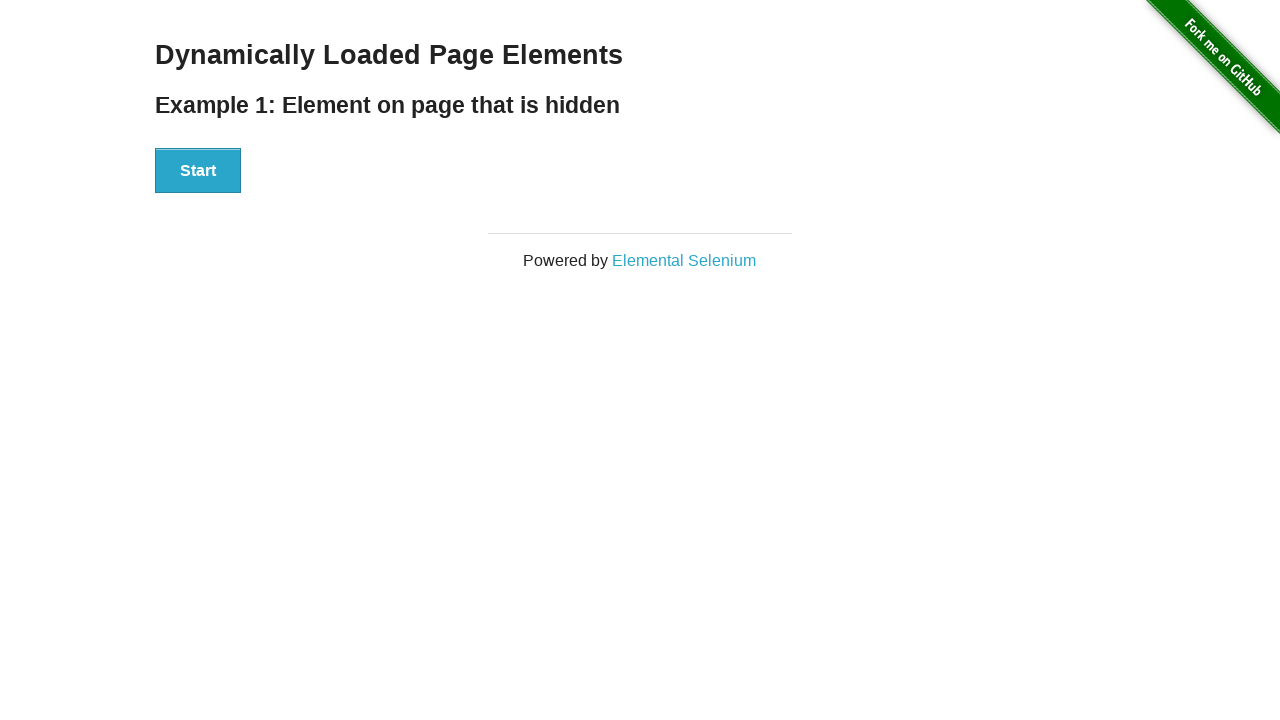

Clicked the Start button to initiate dynamic loading at (198, 171) on #start button
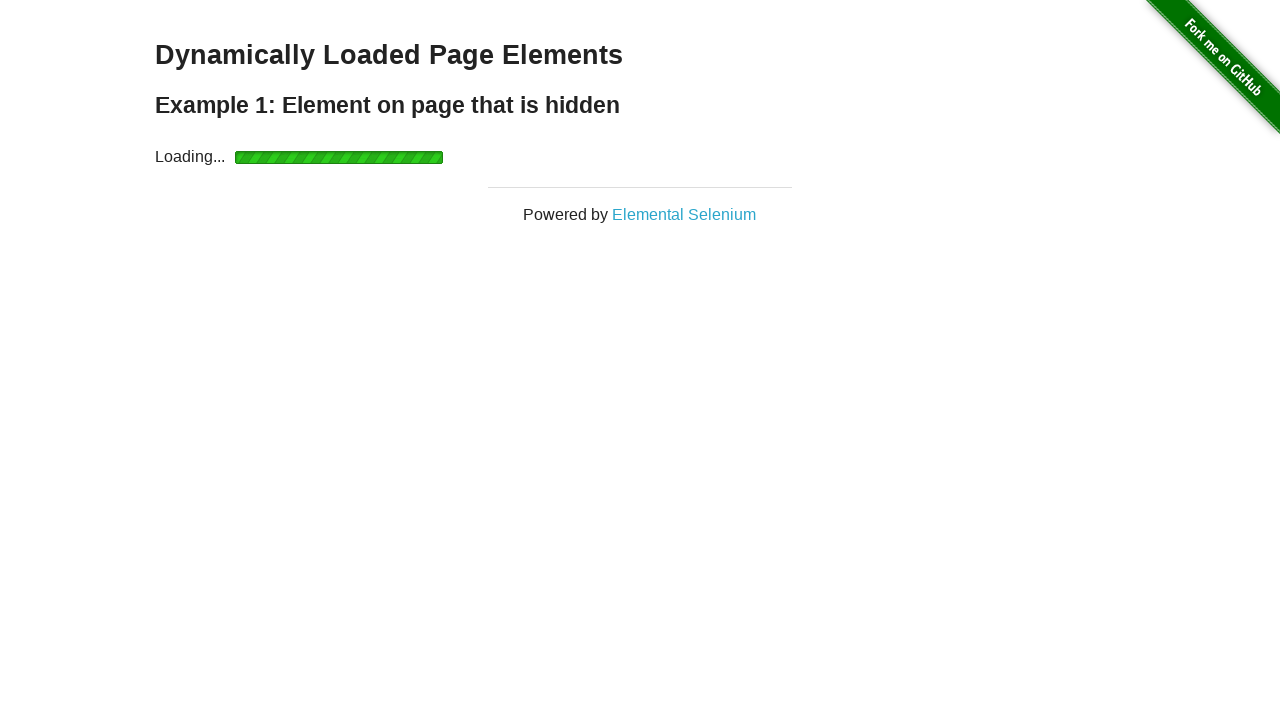

Waited for the finish element to become visible after dynamic loading completed
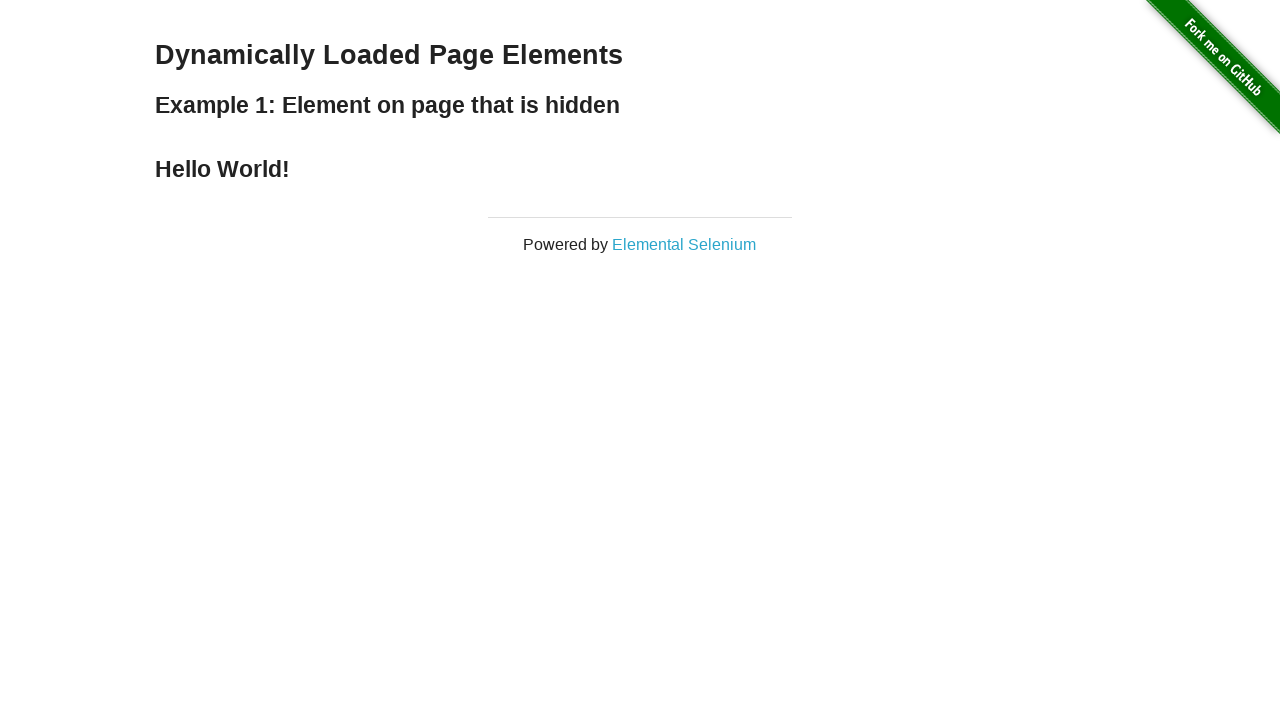

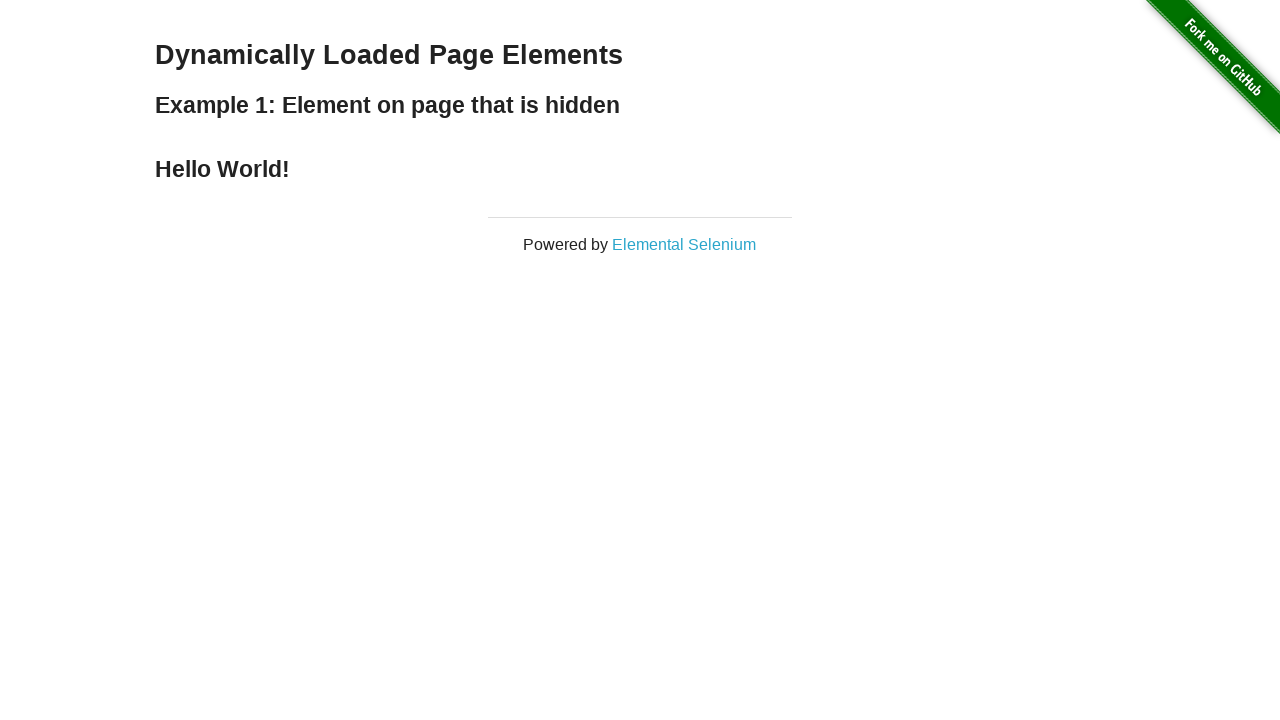